Tests drag and drop functionality by dragging column A to column B position

Starting URL: https://the-internet.herokuapp.com/drag_and_drop

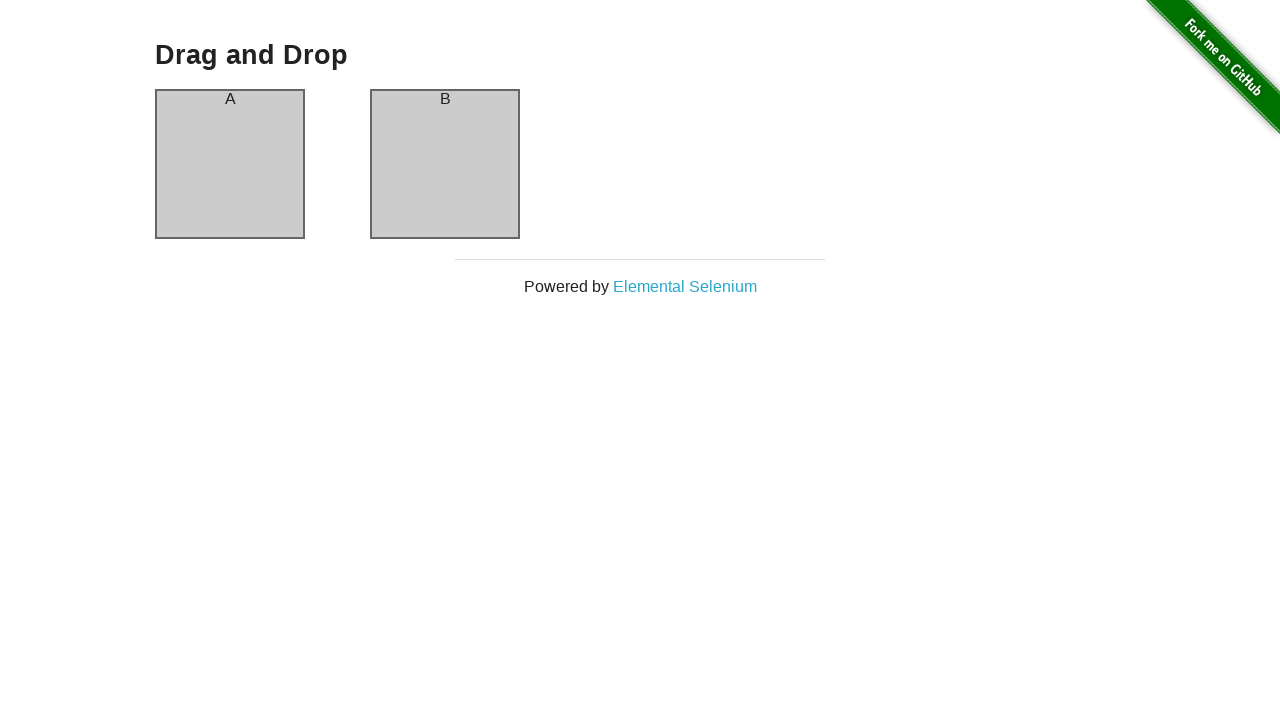

Located column A element for drag and drop
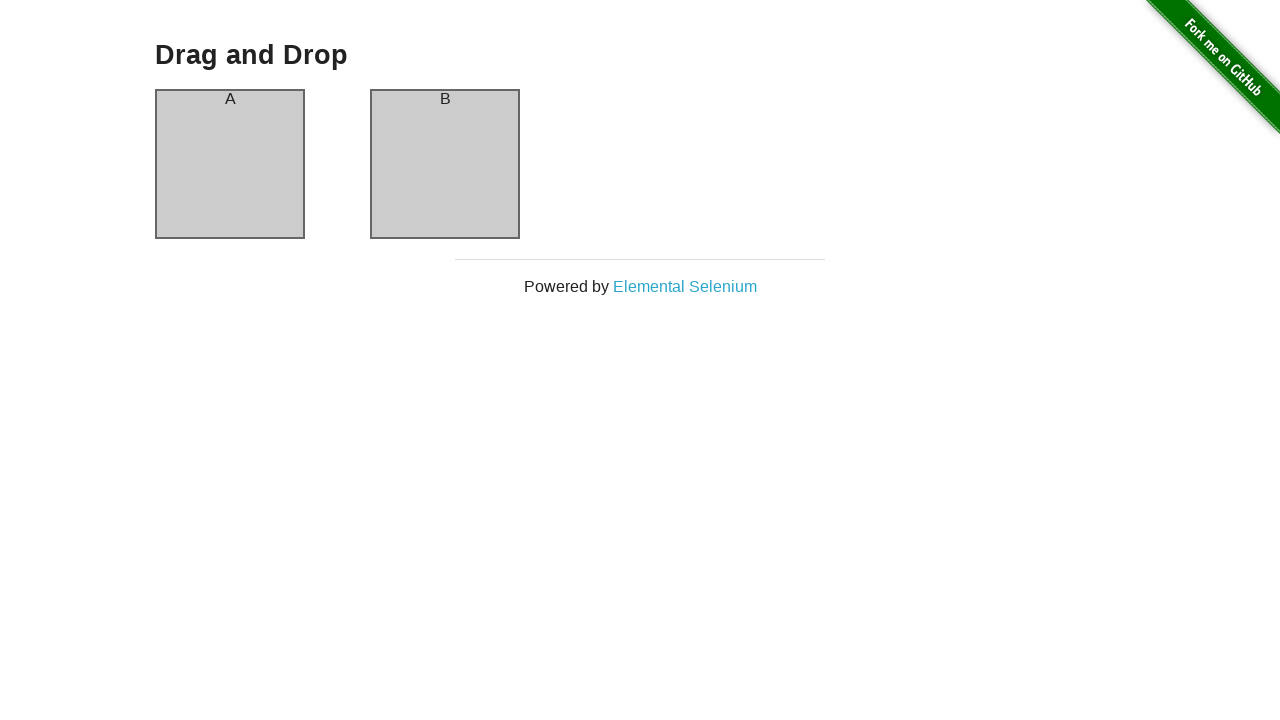

Located column B element as drop target
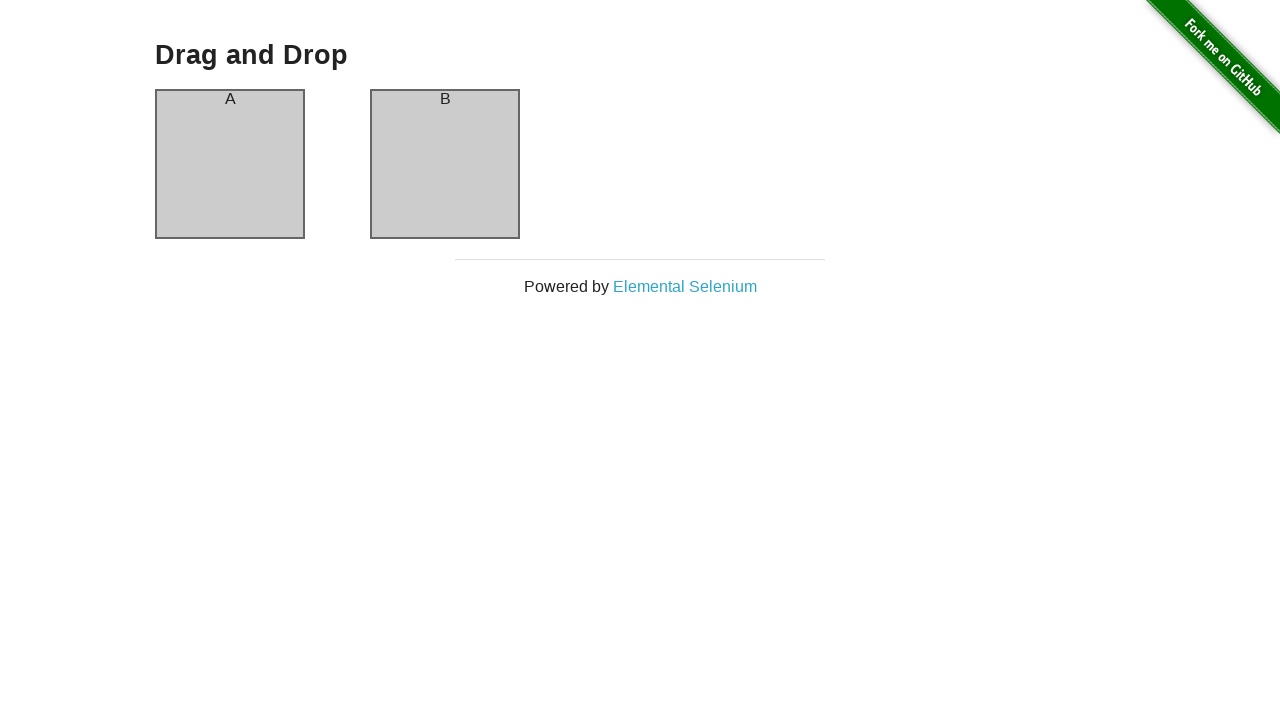

Dragged column A to column B position at (445, 164)
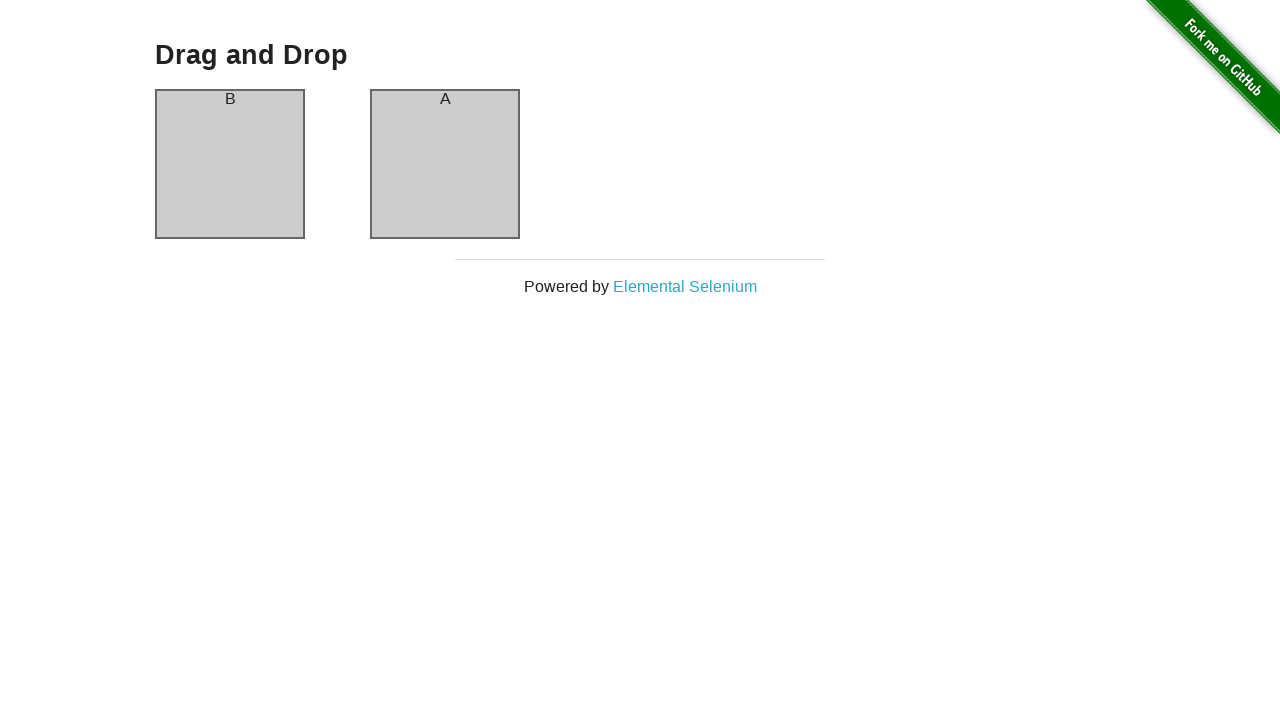

Waited for drag and drop animation to complete
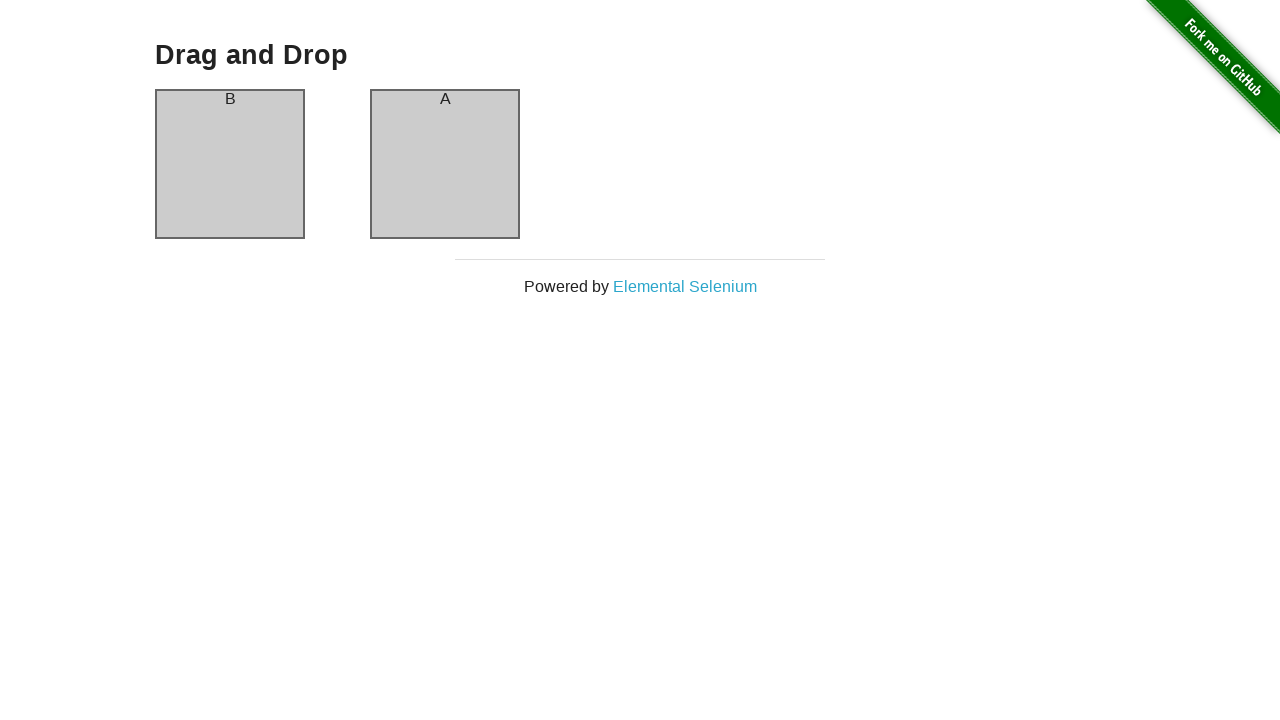

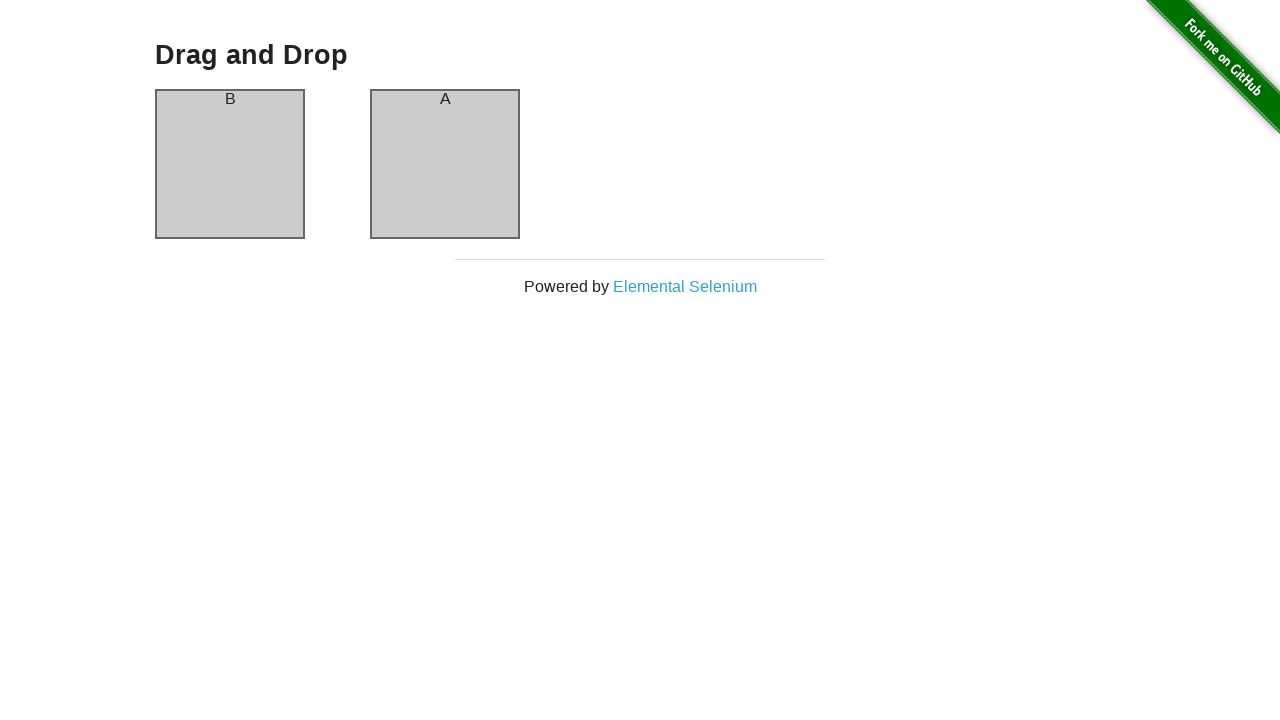